Navigates to the Sauce Demo website and maximizes the browser window to verify the page loads correctly.

Starting URL: https://www.saucedemo.com/

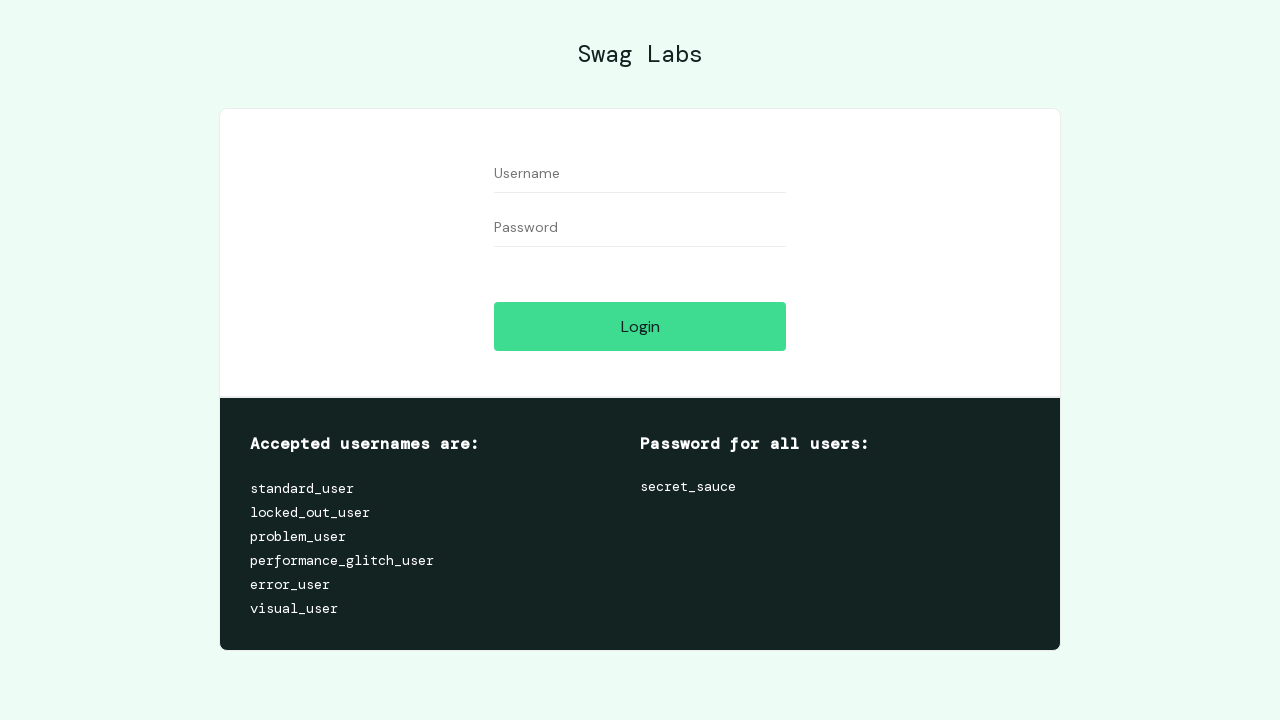

Set viewport size to 1920x1080
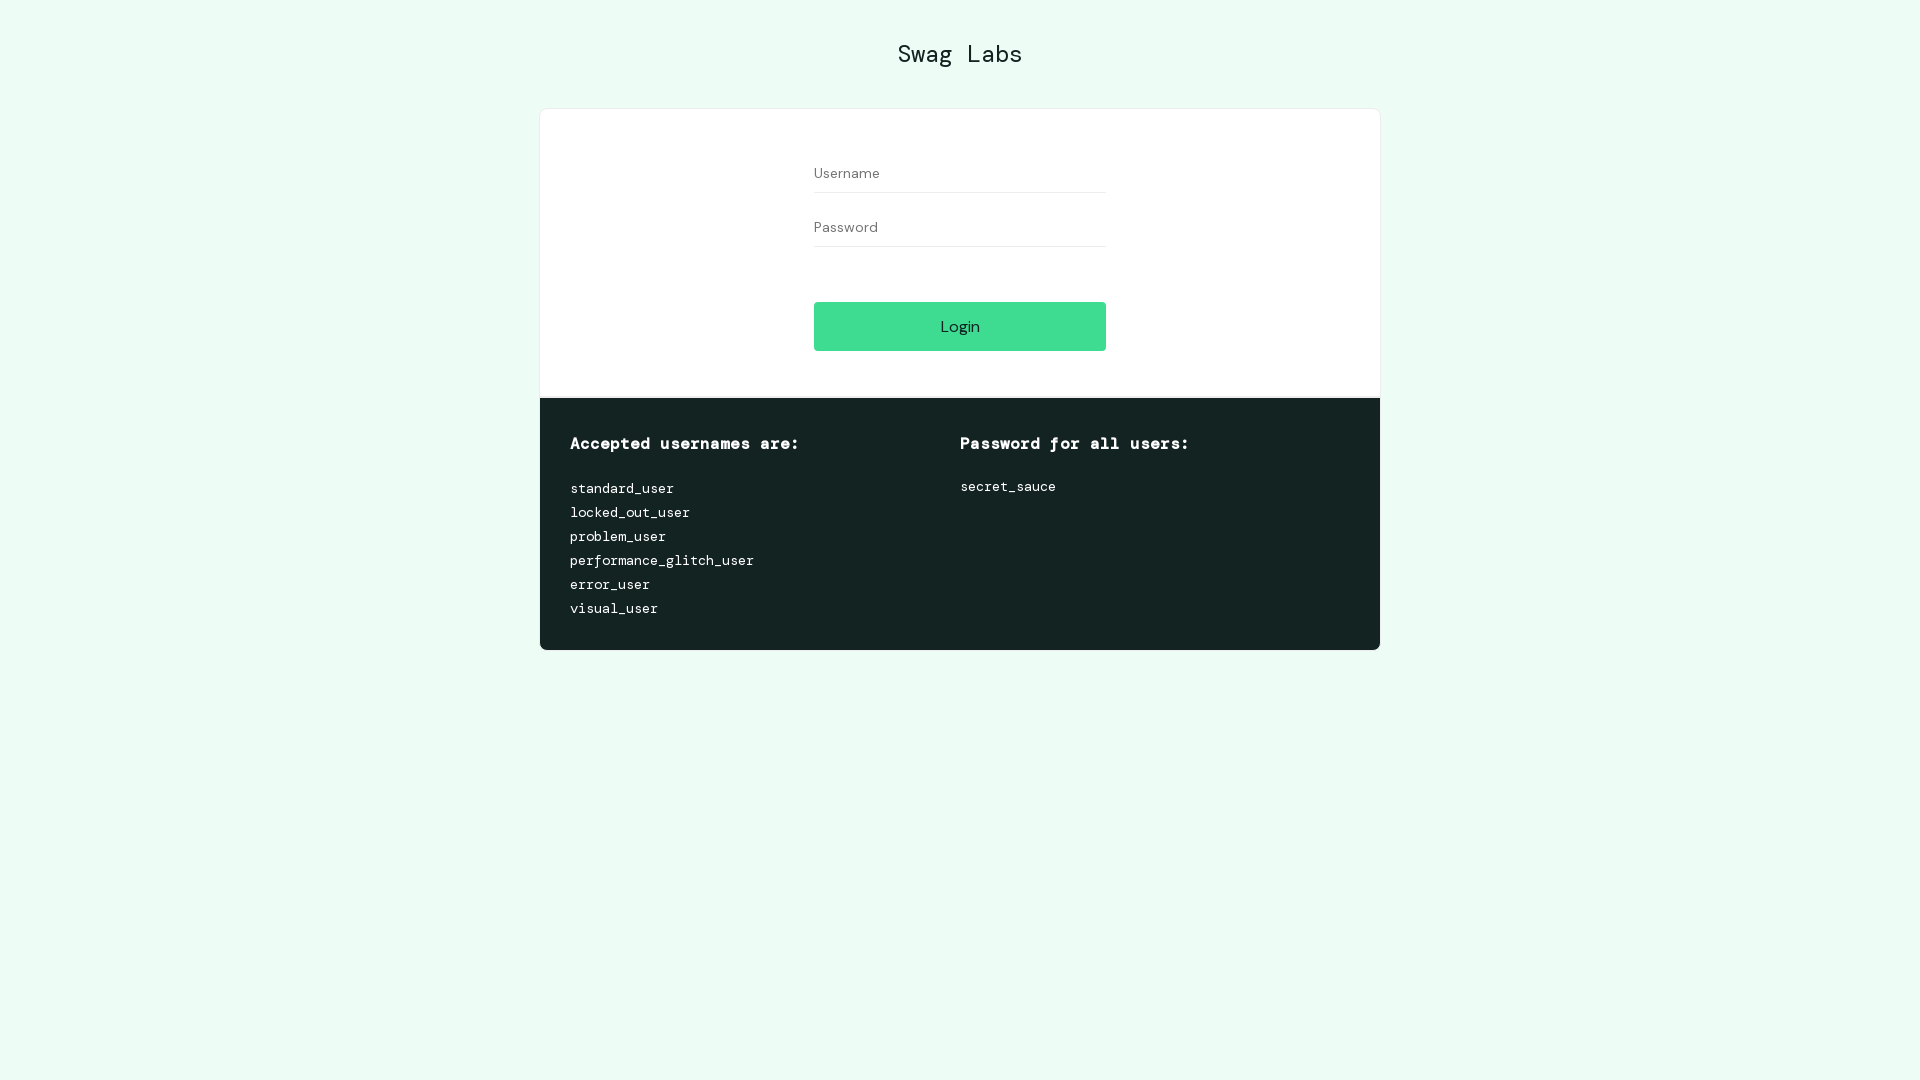

Waited for page to load with domcontentloaded state
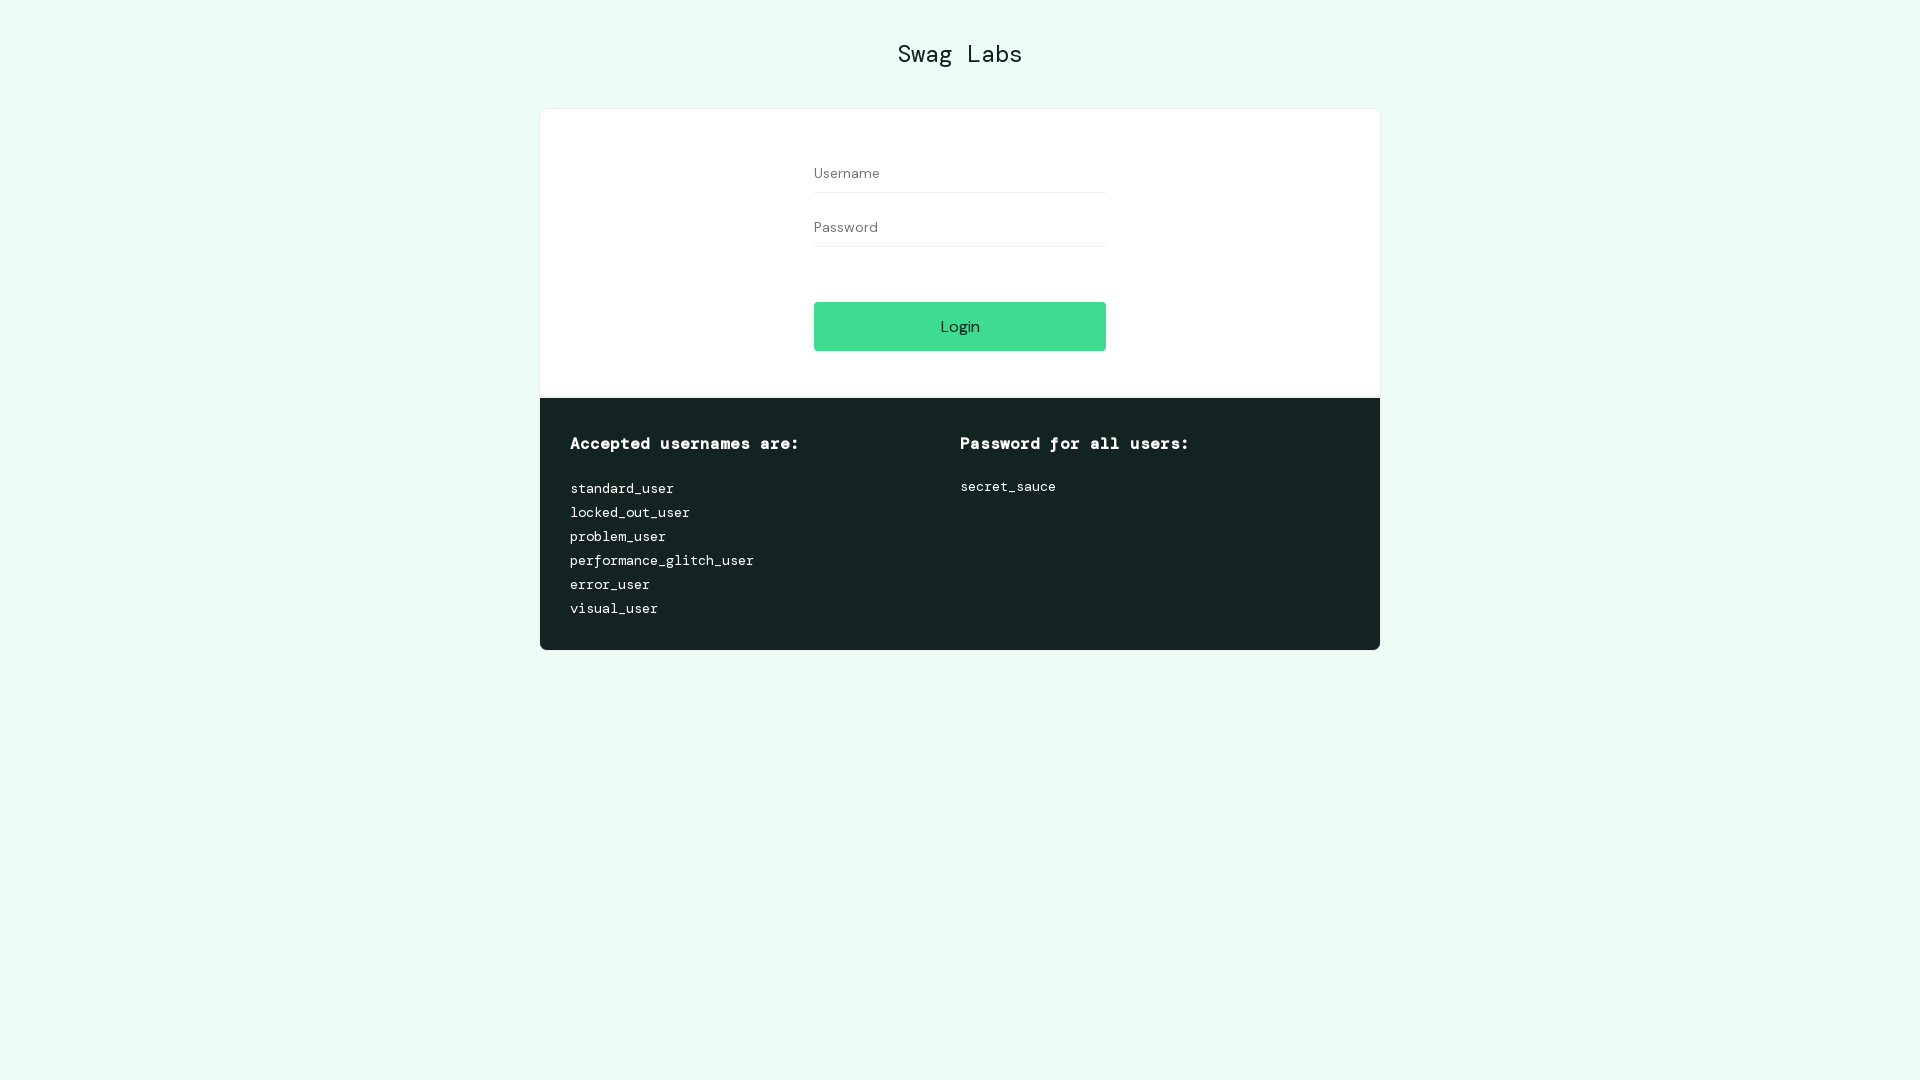

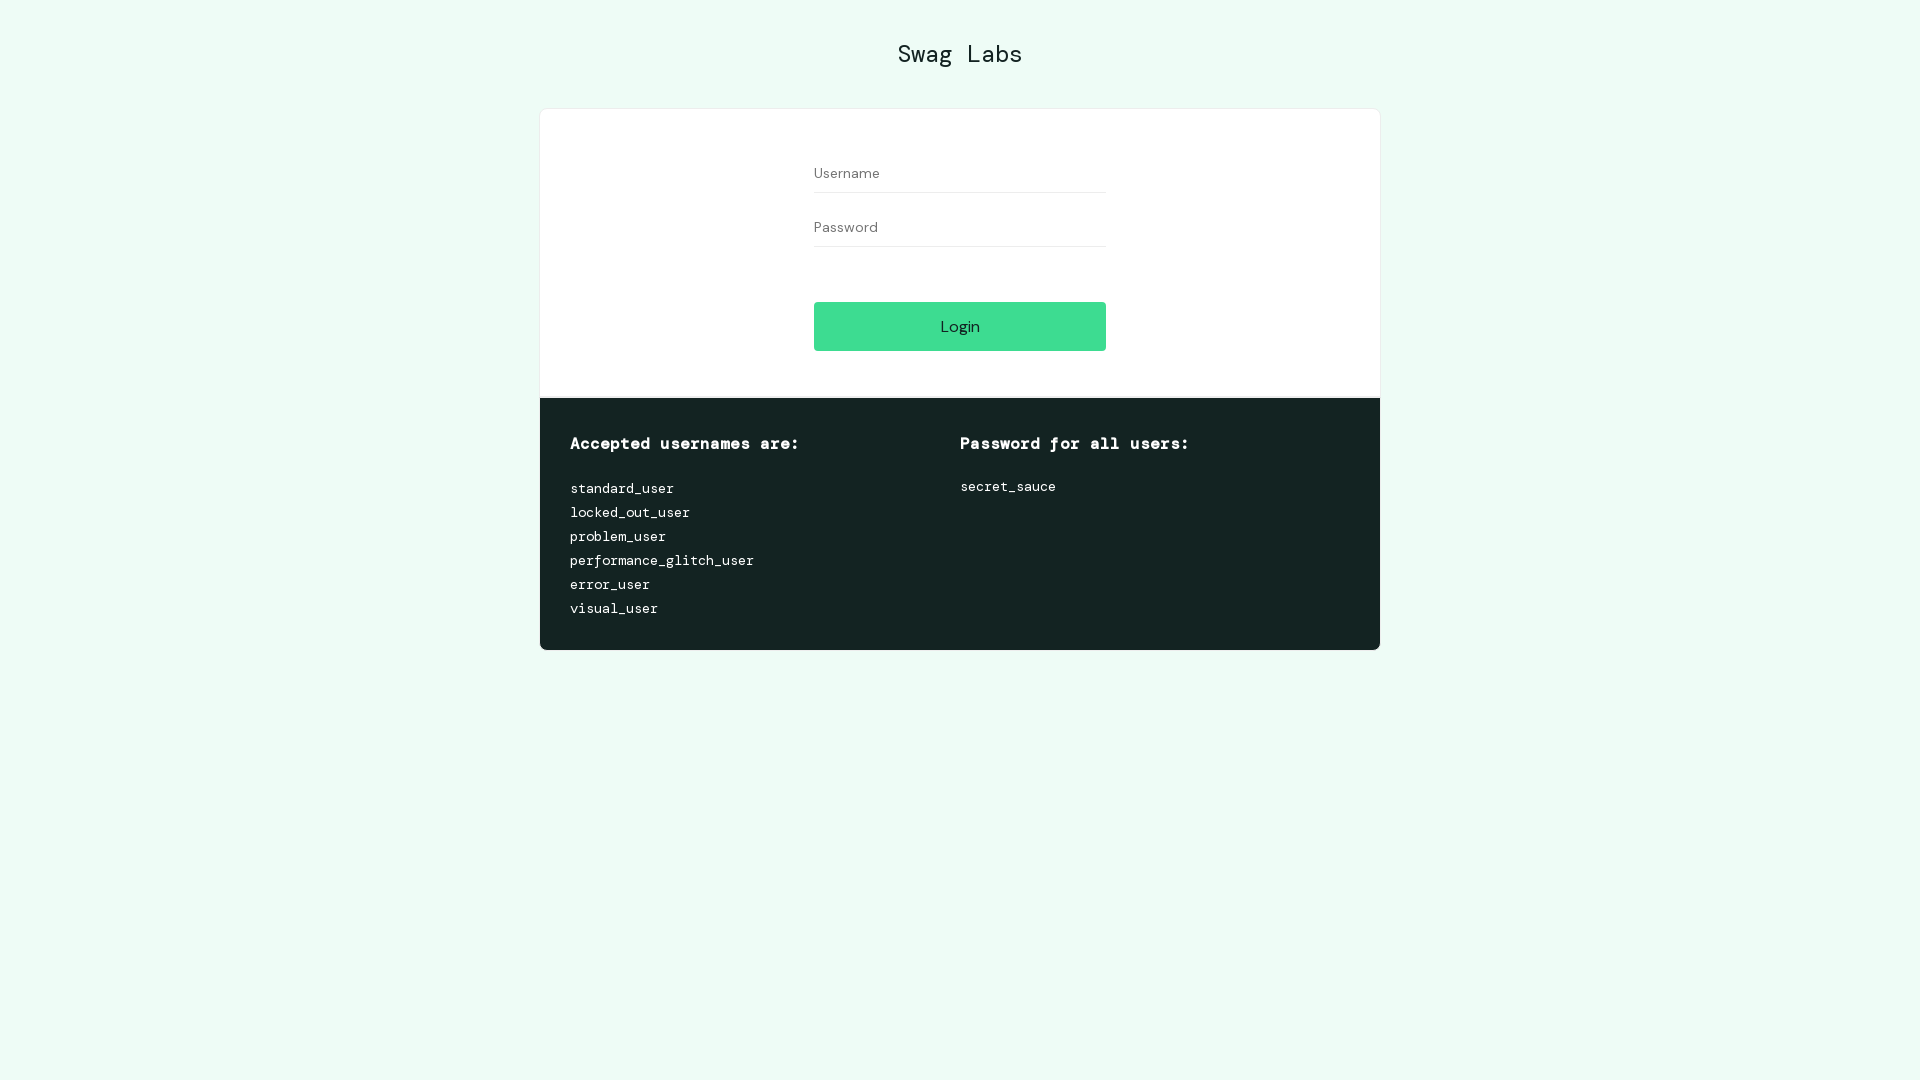